Tests textarea functionality by clearing and entering multi-line text into a textarea element.

Starting URL: https://admlucid.com/Home/WebElements

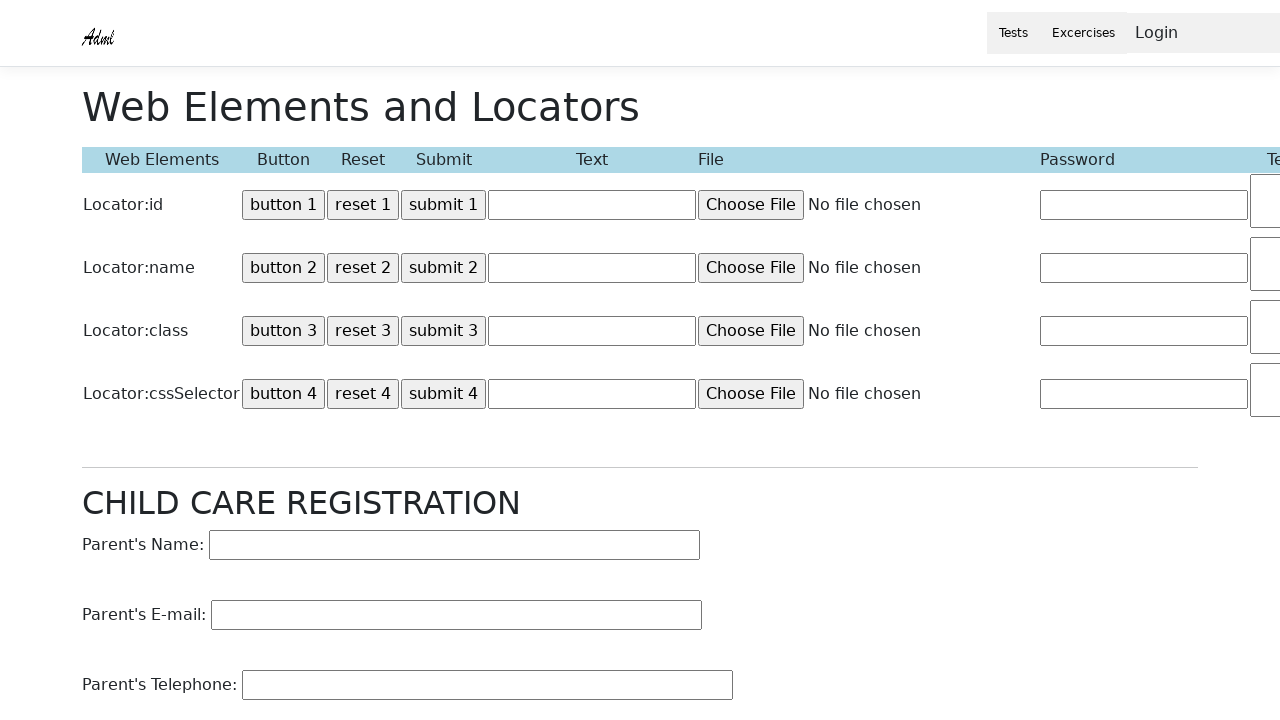

Cleared textarea element on textarea[name='TextArea2']
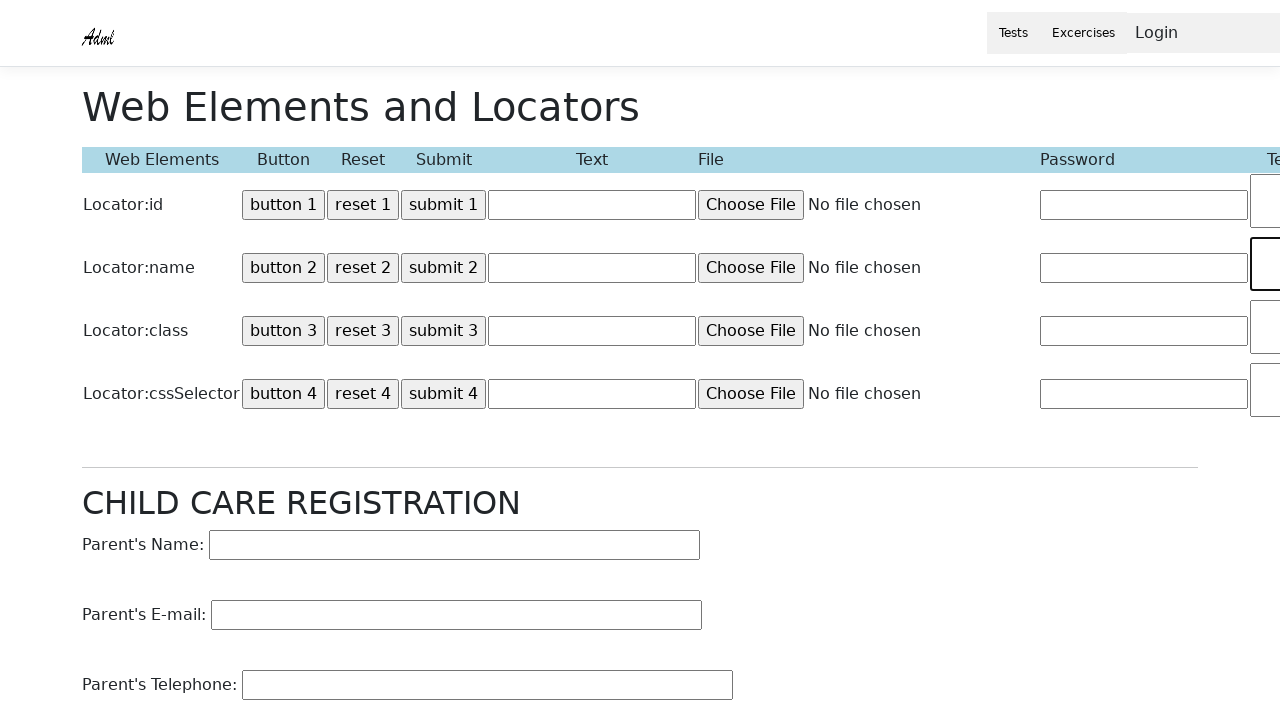

Entered multi-line text into textarea: 'If you want to create robust, browser-based tests, use Selenium!' on textarea[name='TextArea2']
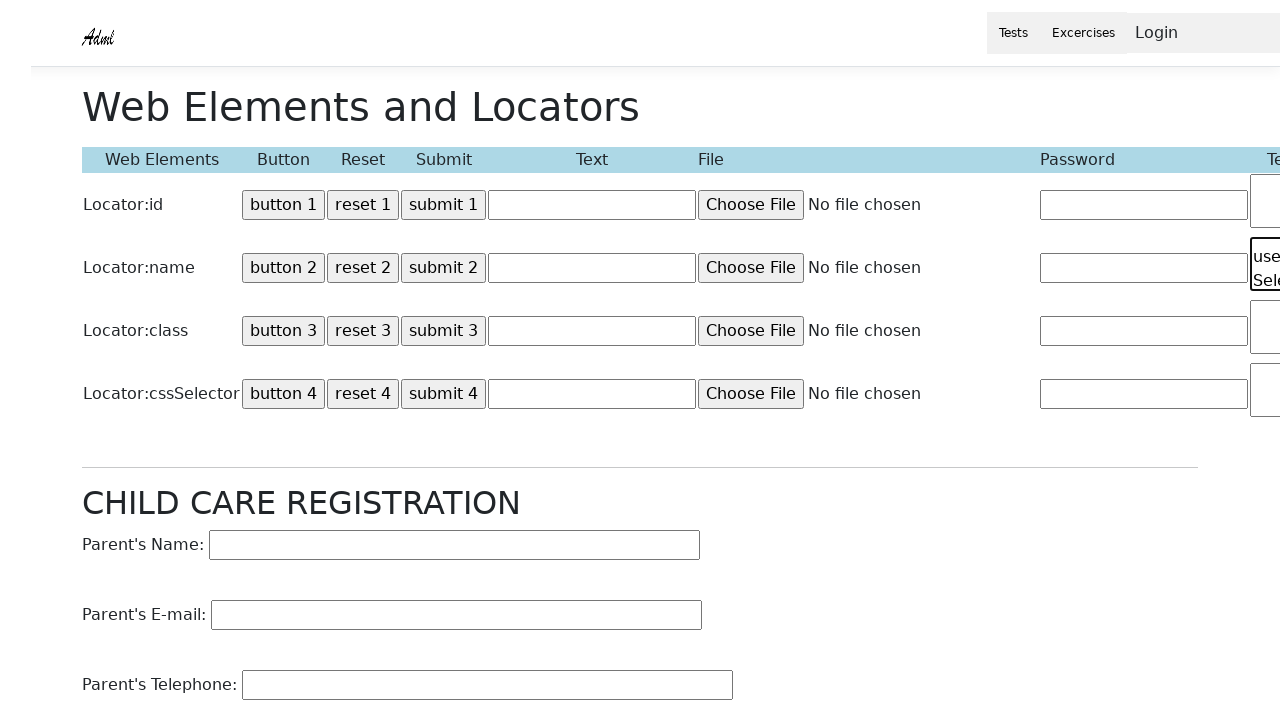

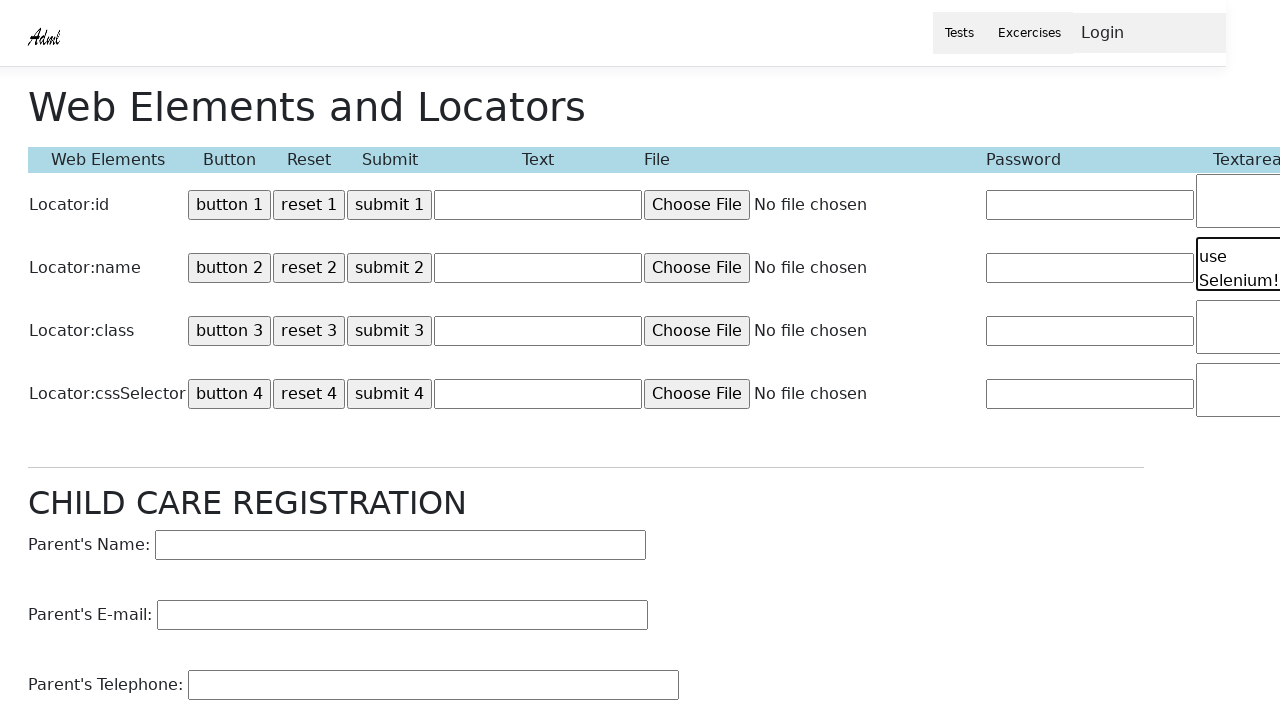